Tests opening a popup window by clicking a link on a test page and capturing window handle information

Starting URL: https://omayo.blogspot.com/

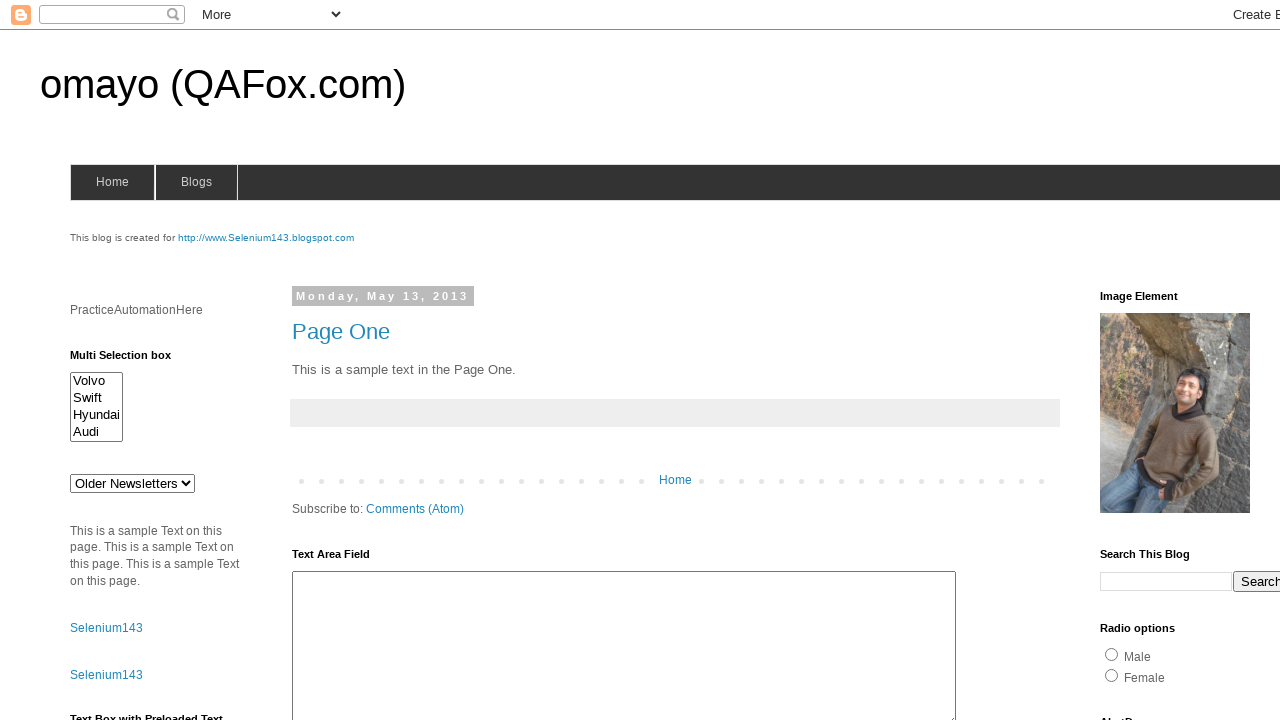

Clicked link to open a popup window at (132, 360) on a:has-text('open a popup window')
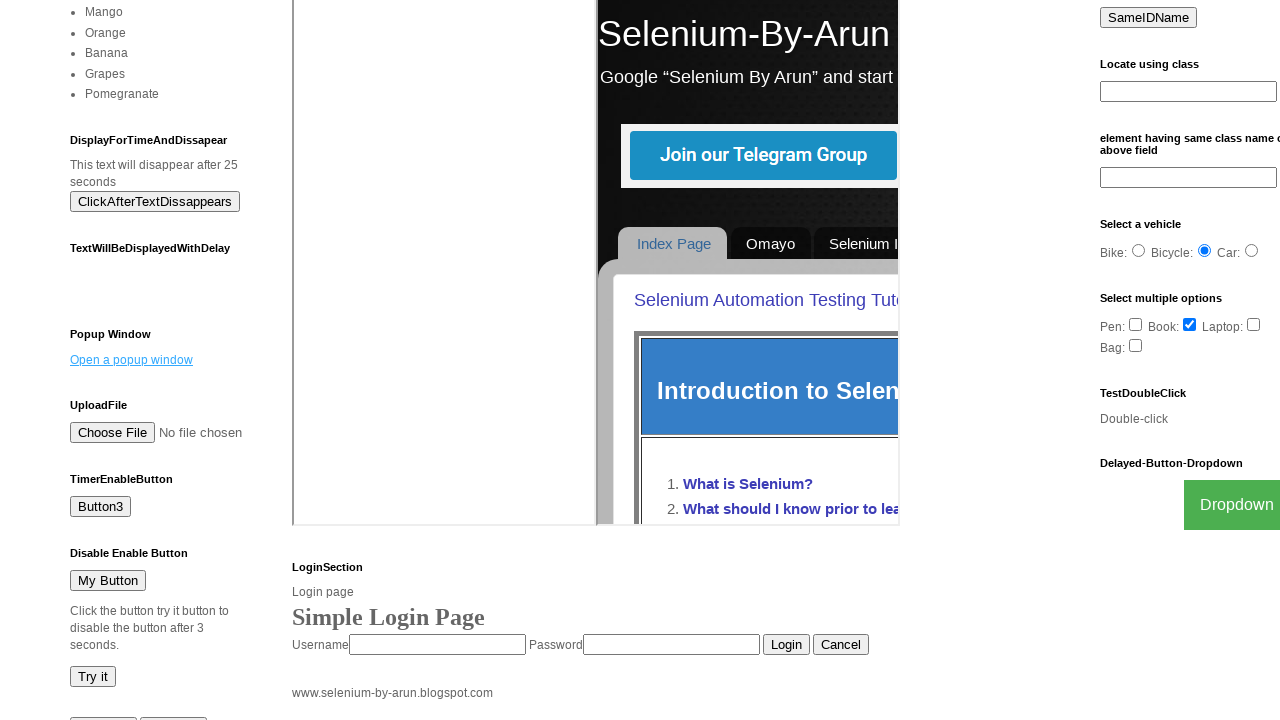

Waited for popup to open
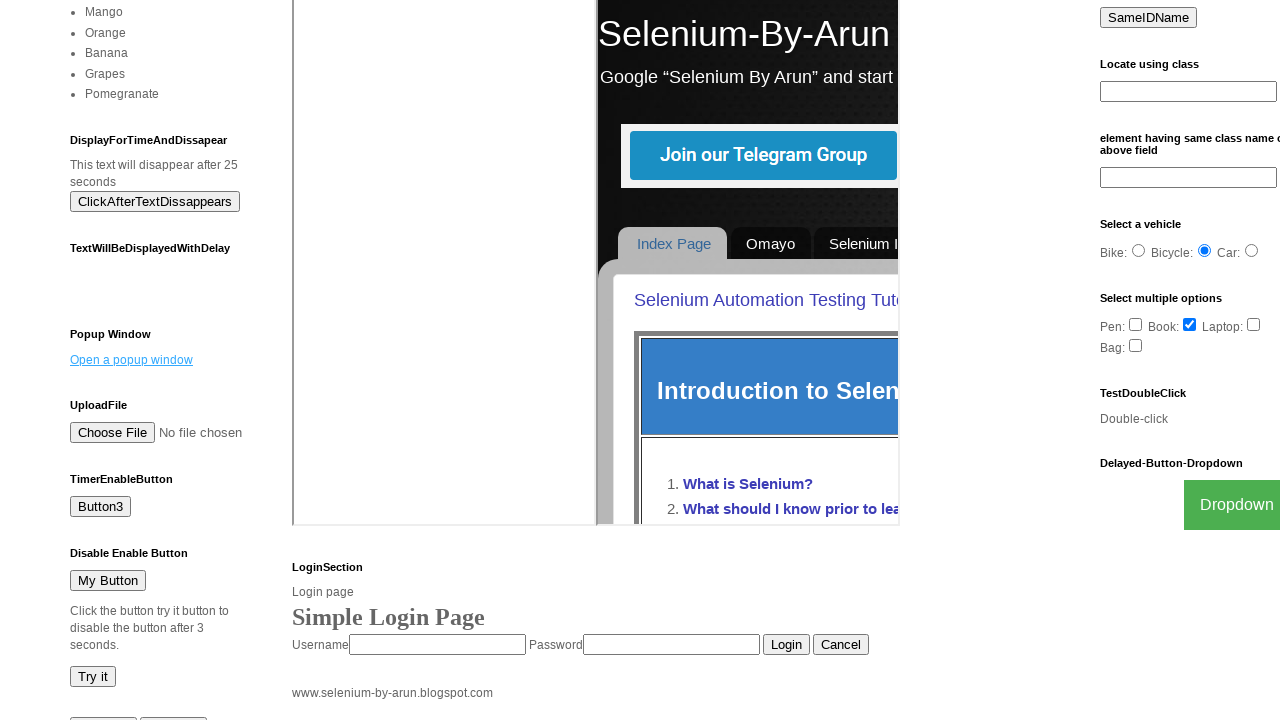

Captured current URL: https://omayo.blogspot.com/
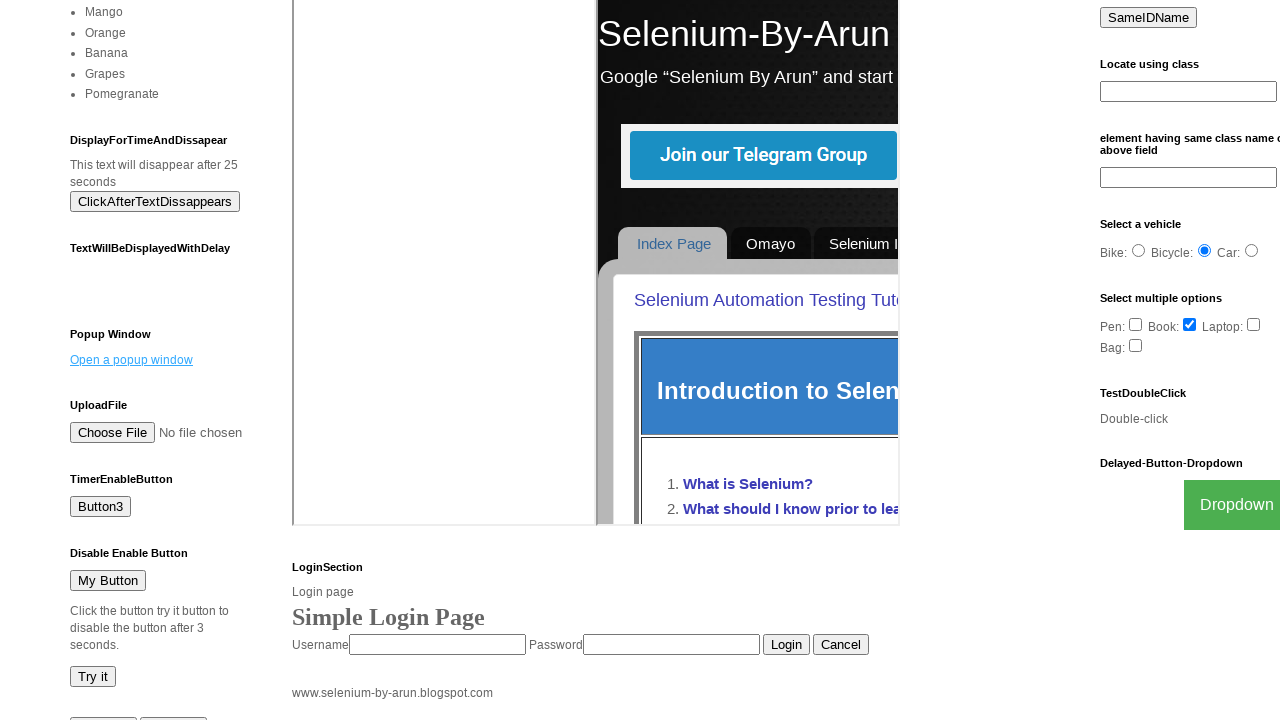

Captured page title: omayo (QAFox.com)
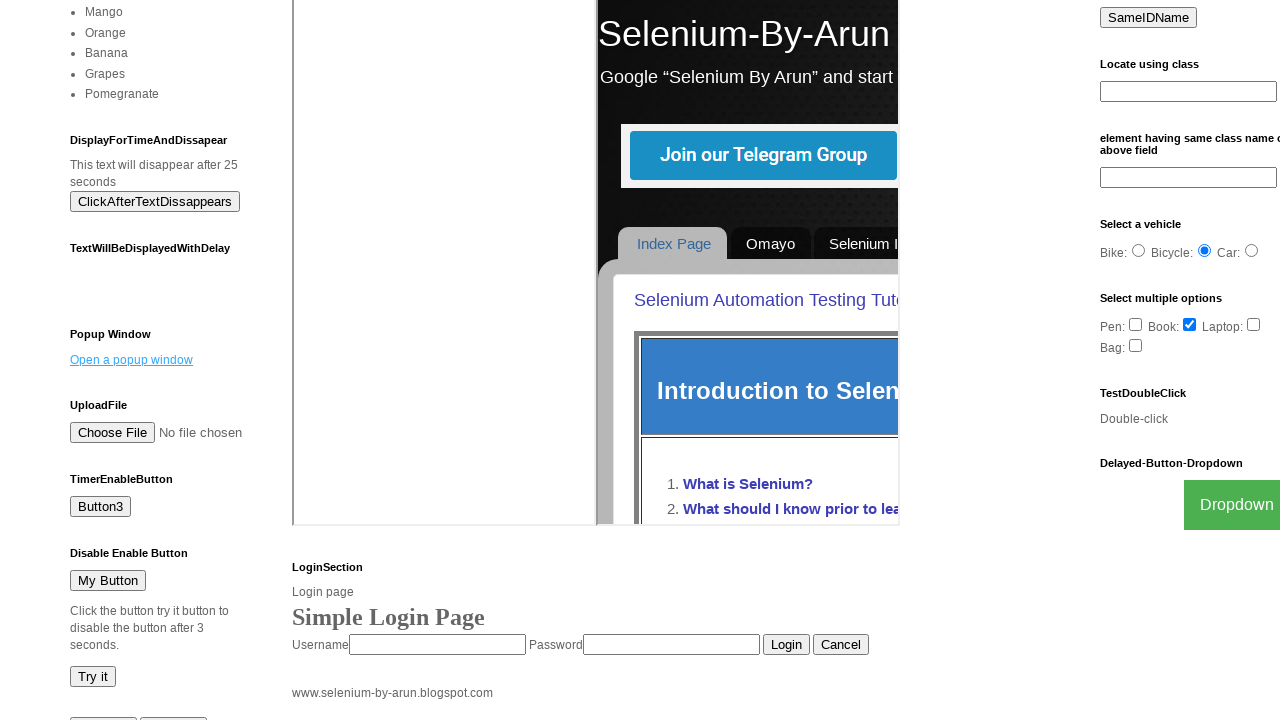

Clicked link again to test popup behavior at (132, 360) on a:has-text('open a popup window')
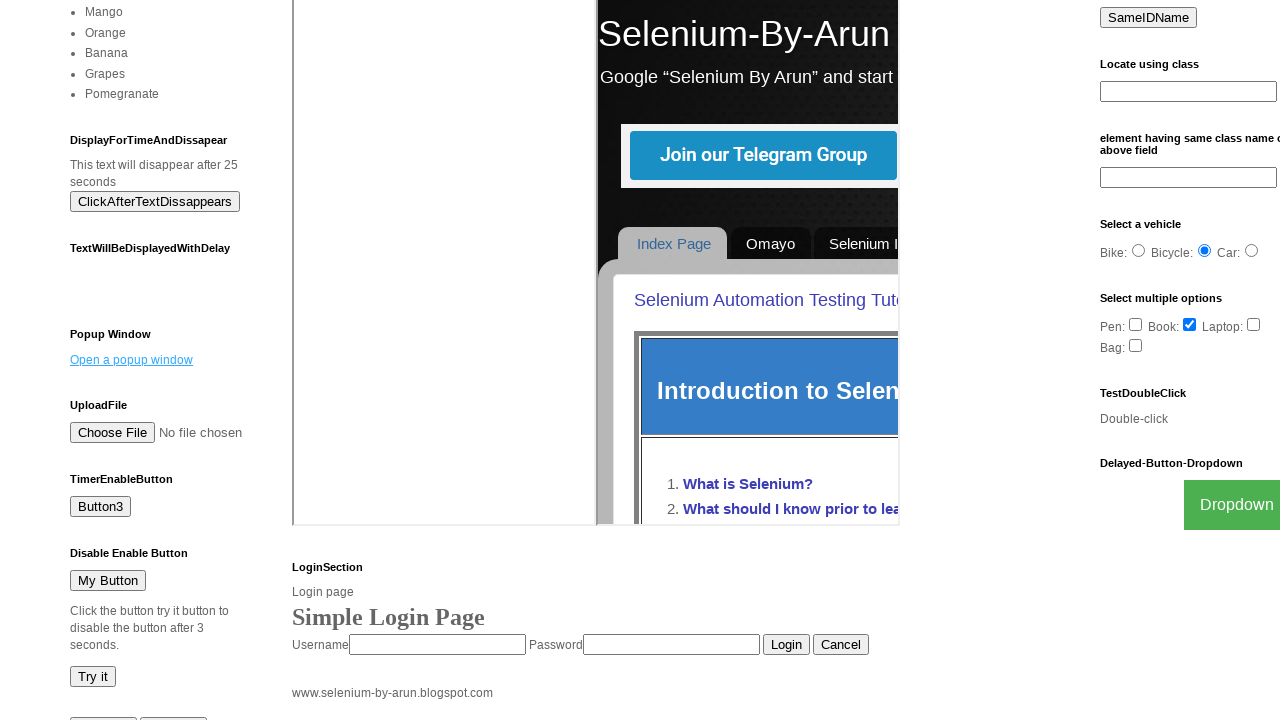

Waited for second popup to open
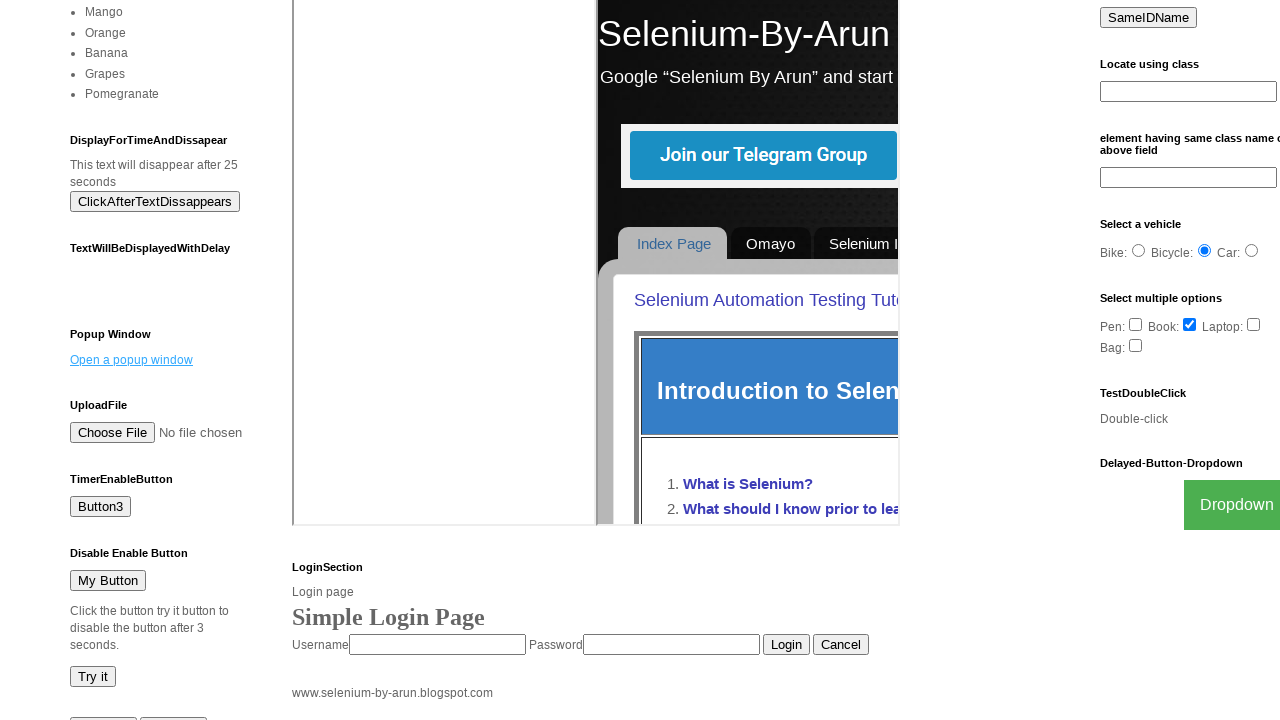

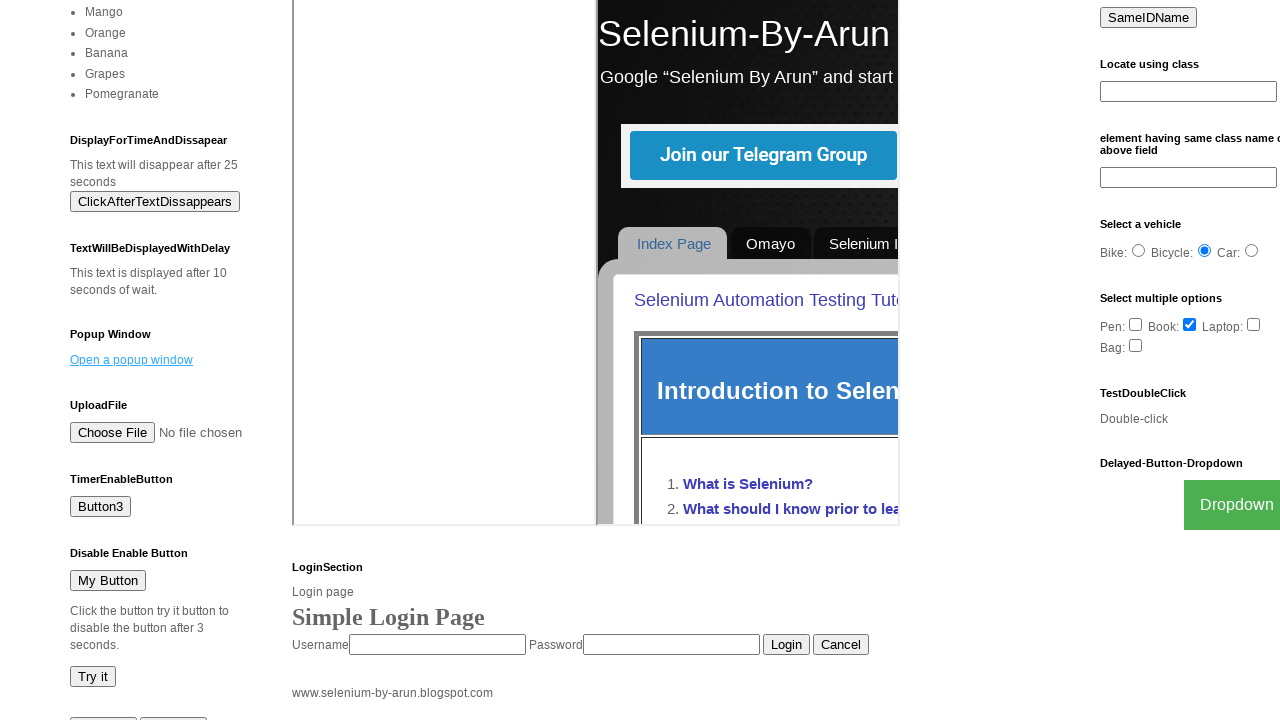